Tests drag and drop functionality by dragging an element and dropping it onto a target area, then verifying the text changes

Starting URL: https://demoqa.com/droppable

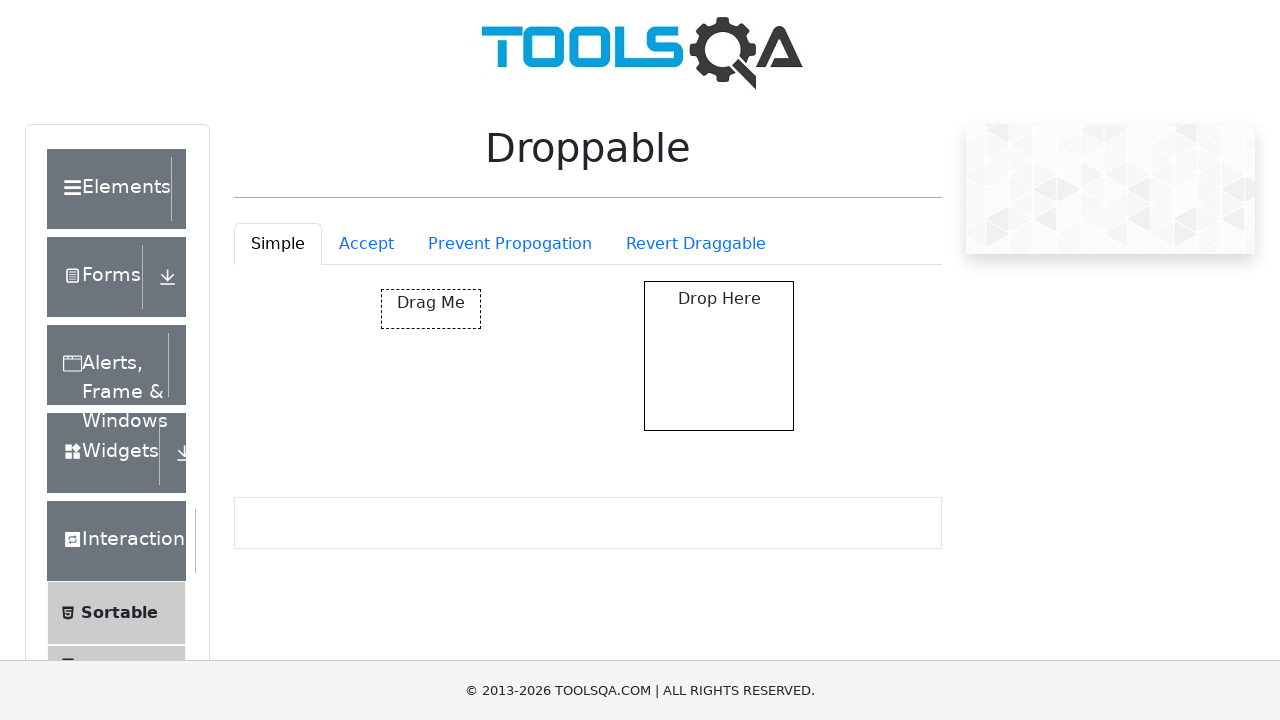

Located the draggable element
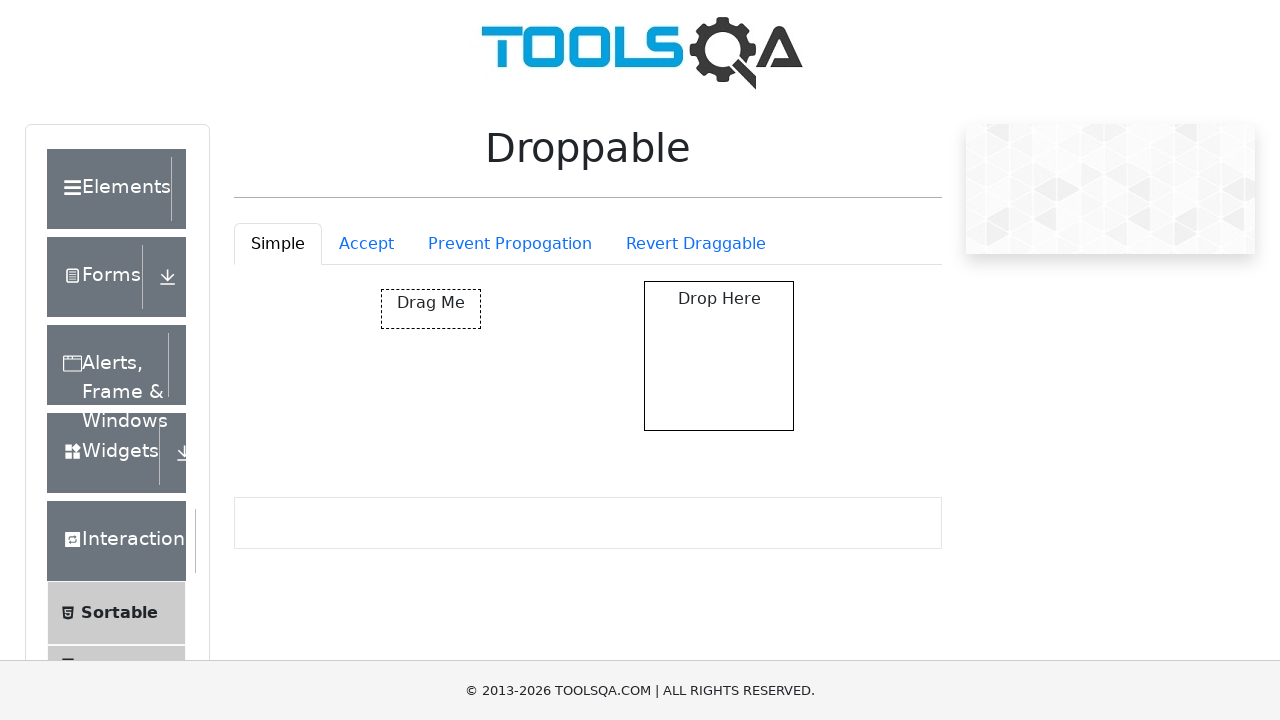

Located the drop target element
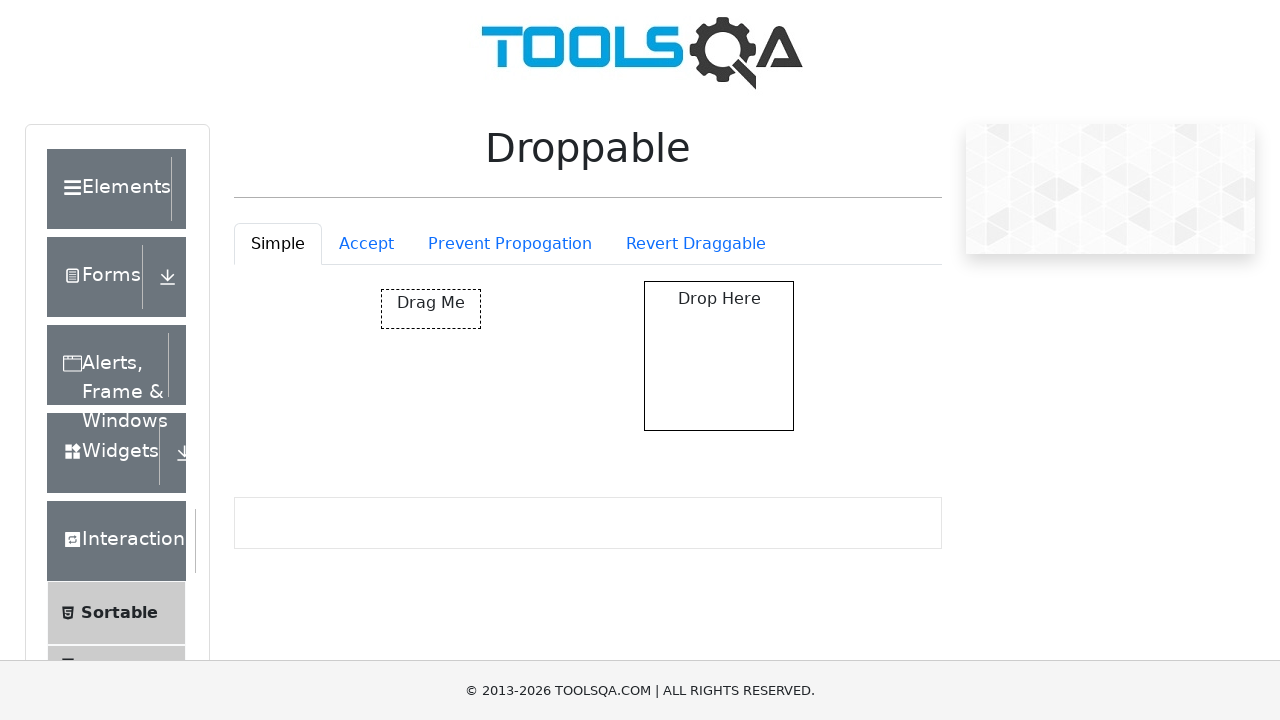

Dragged element and dropped it onto the target area at (719, 356)
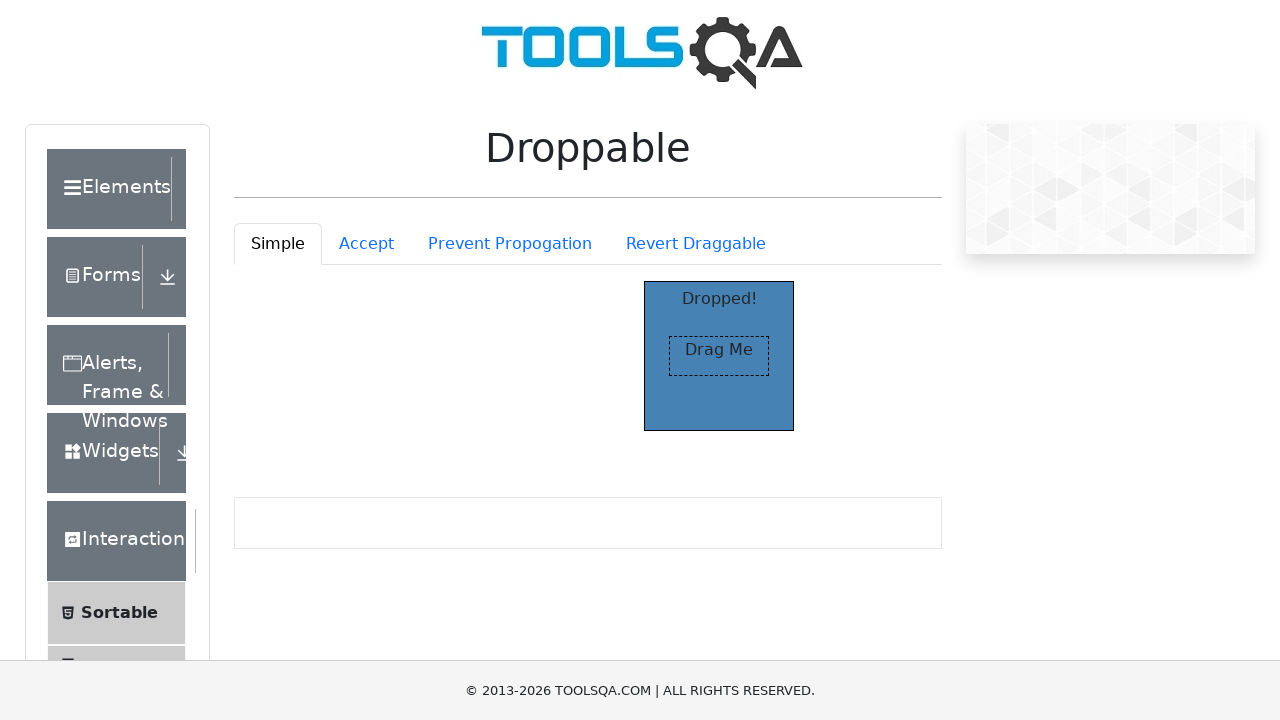

Verified that drop target text changed to 'Dropped!'
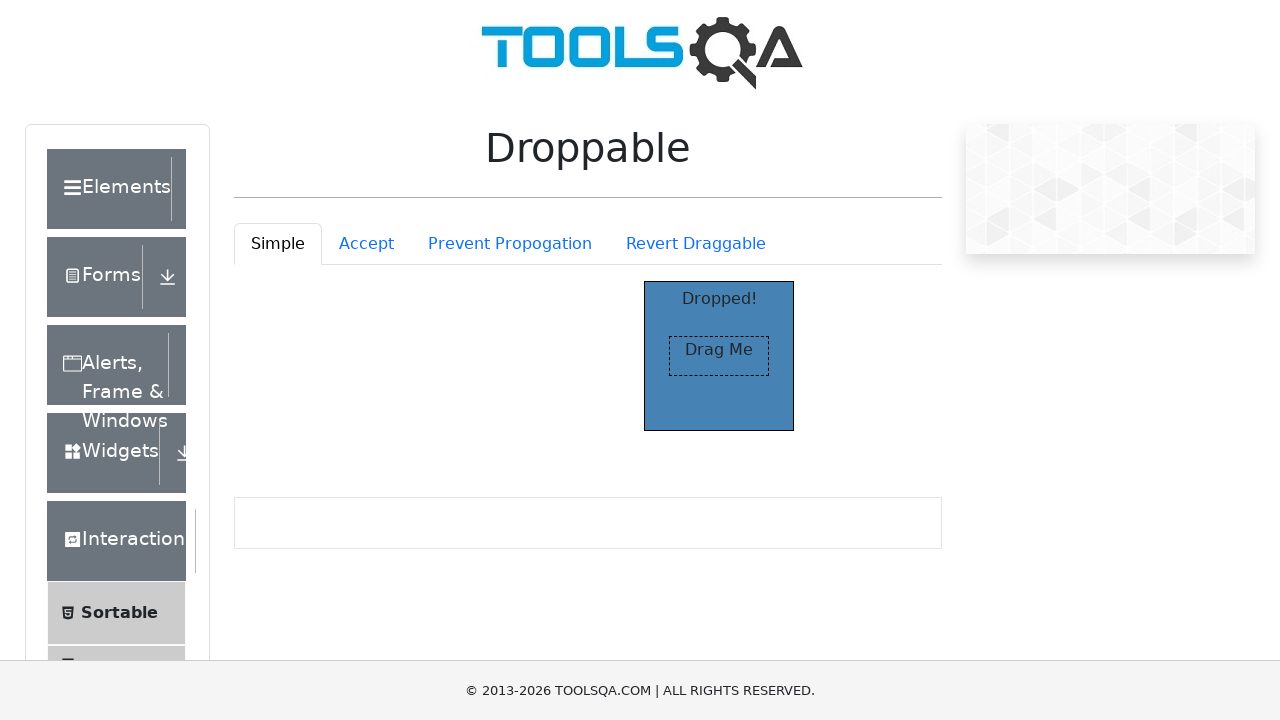

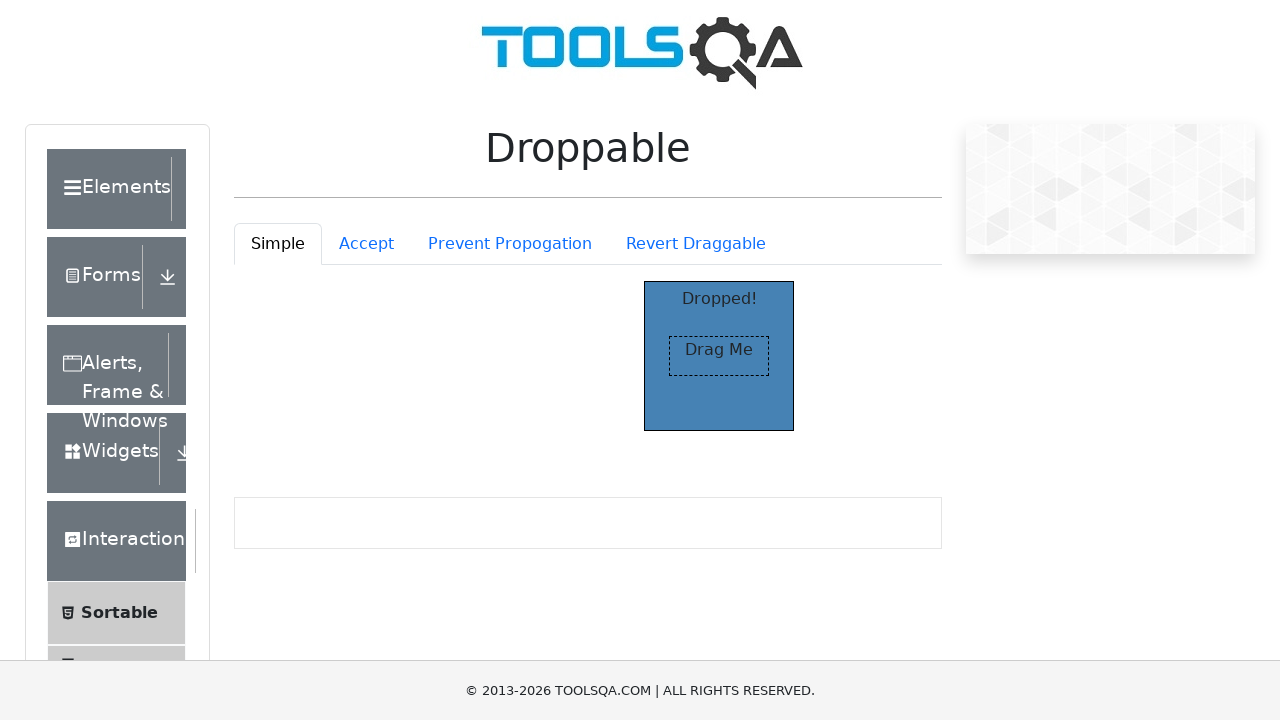